Tests fluent wait functionality by waiting for a countdown timer element to display with specific text

Starting URL: https://automationfc.github.io/fluent-wait/

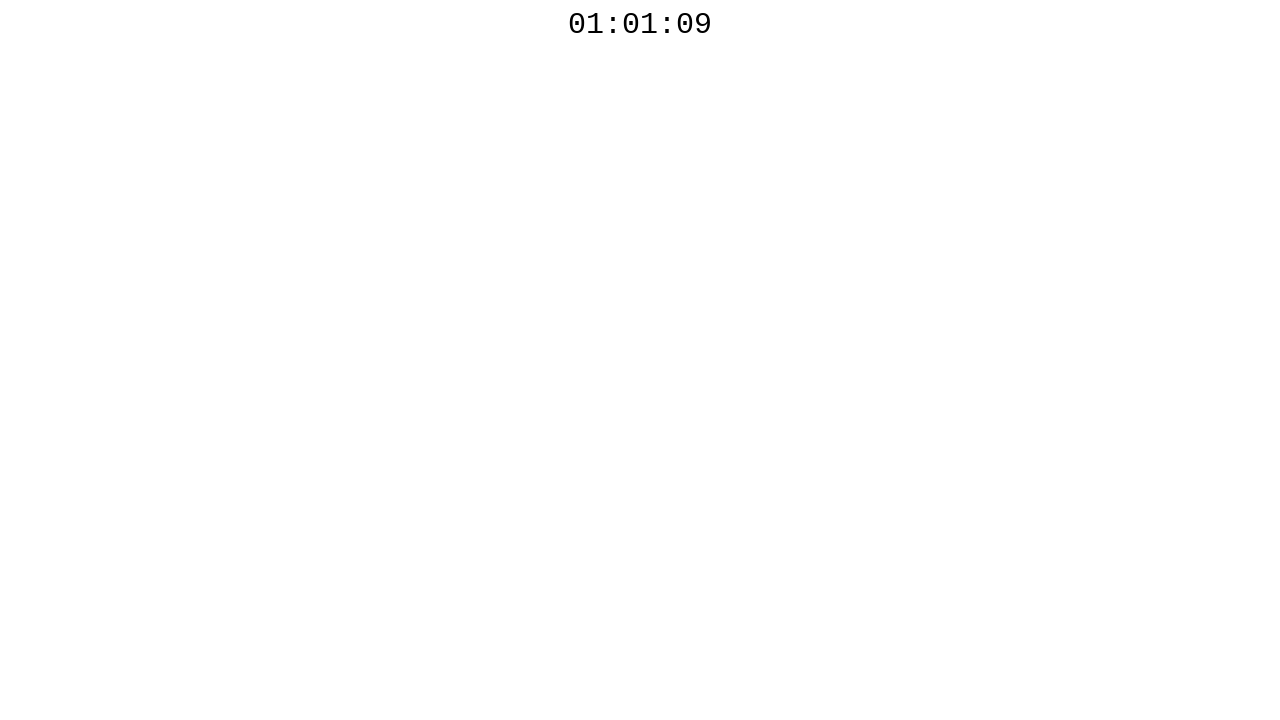

Waited for countdown timer element to display with text '01:01:00'
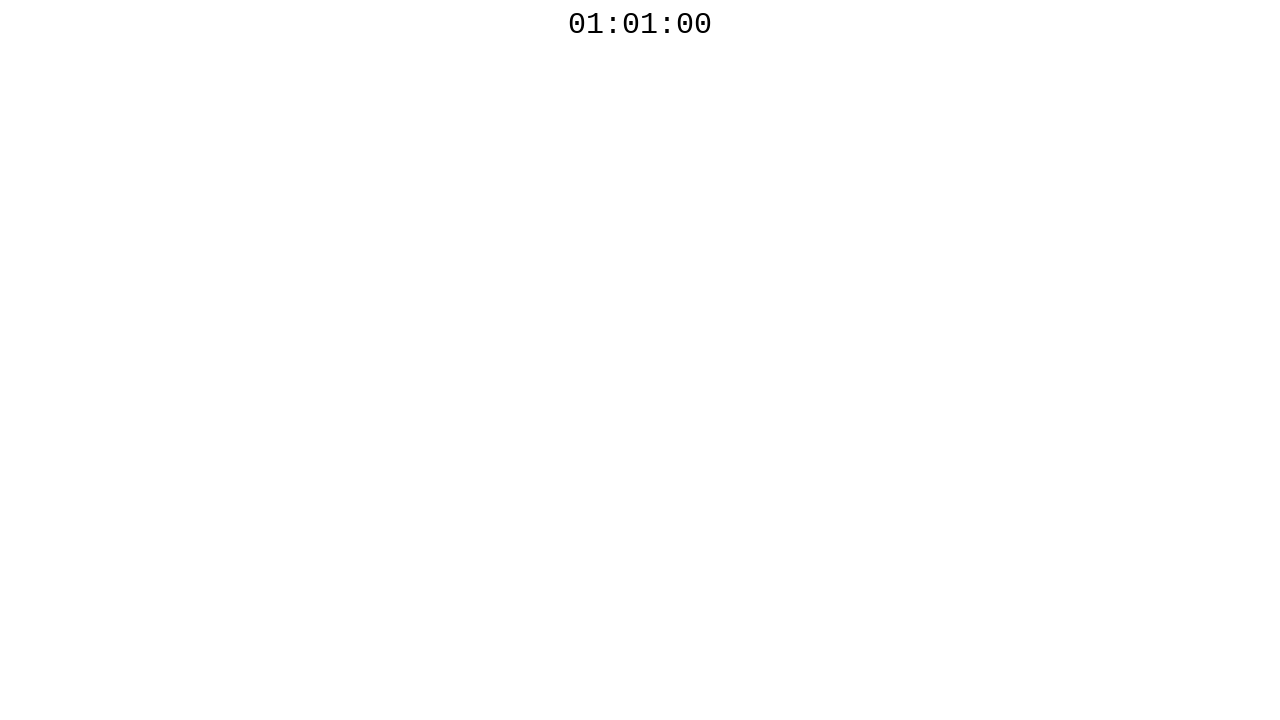

Located countdown timer element
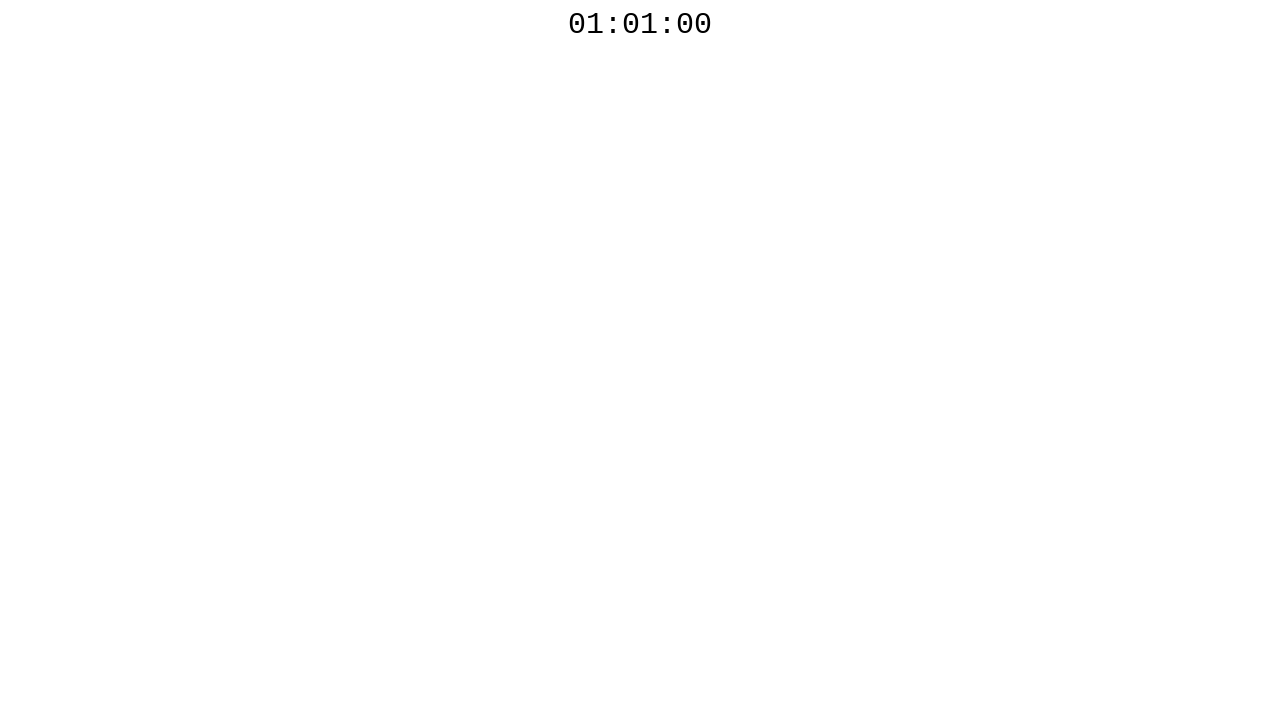

Verified countdown timer element is visible
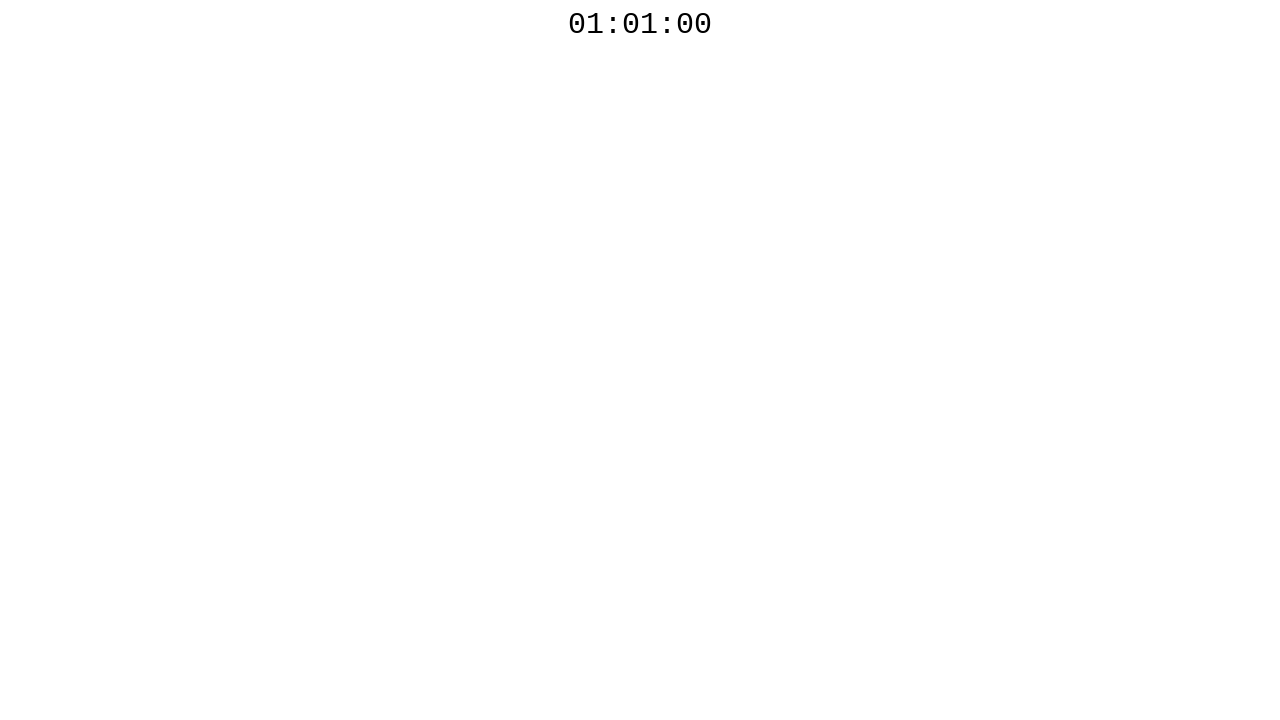

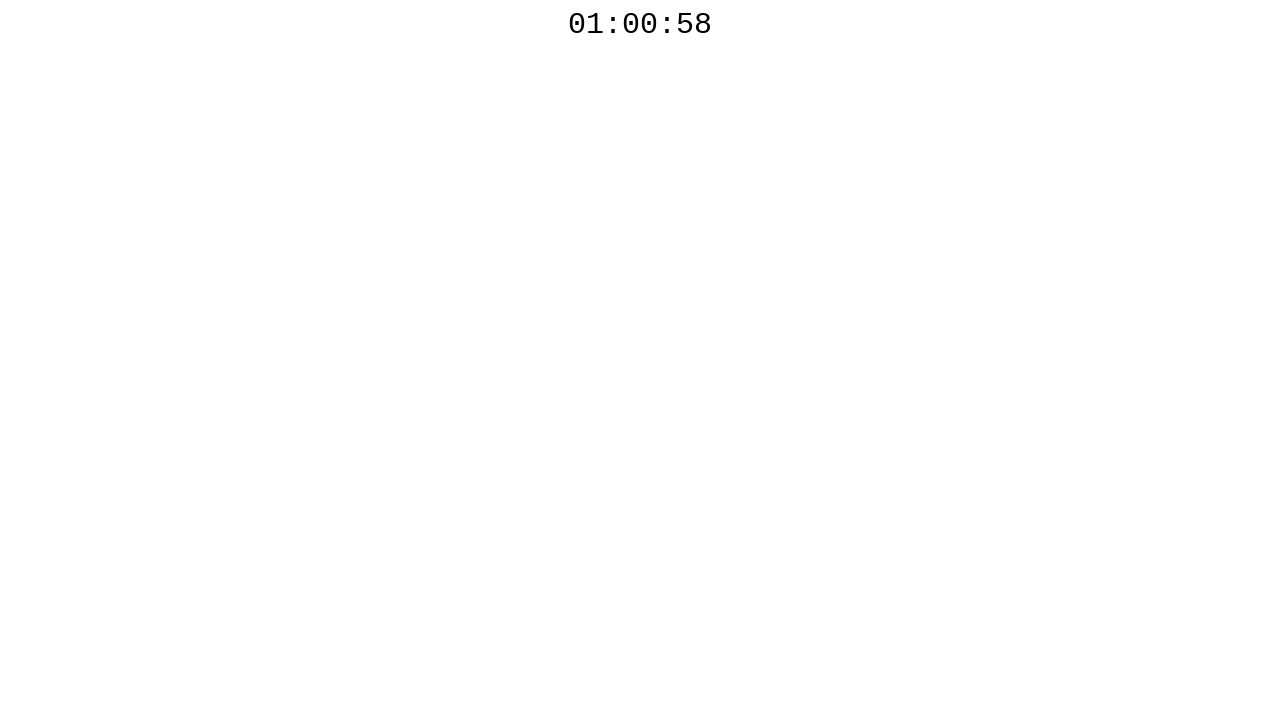